Creates a bank account by selecting a user and currency, then processing the account creation

Starting URL: https://www.globalsqa.com/angularJs-protractor/BankingProject/#/manager/openAccount

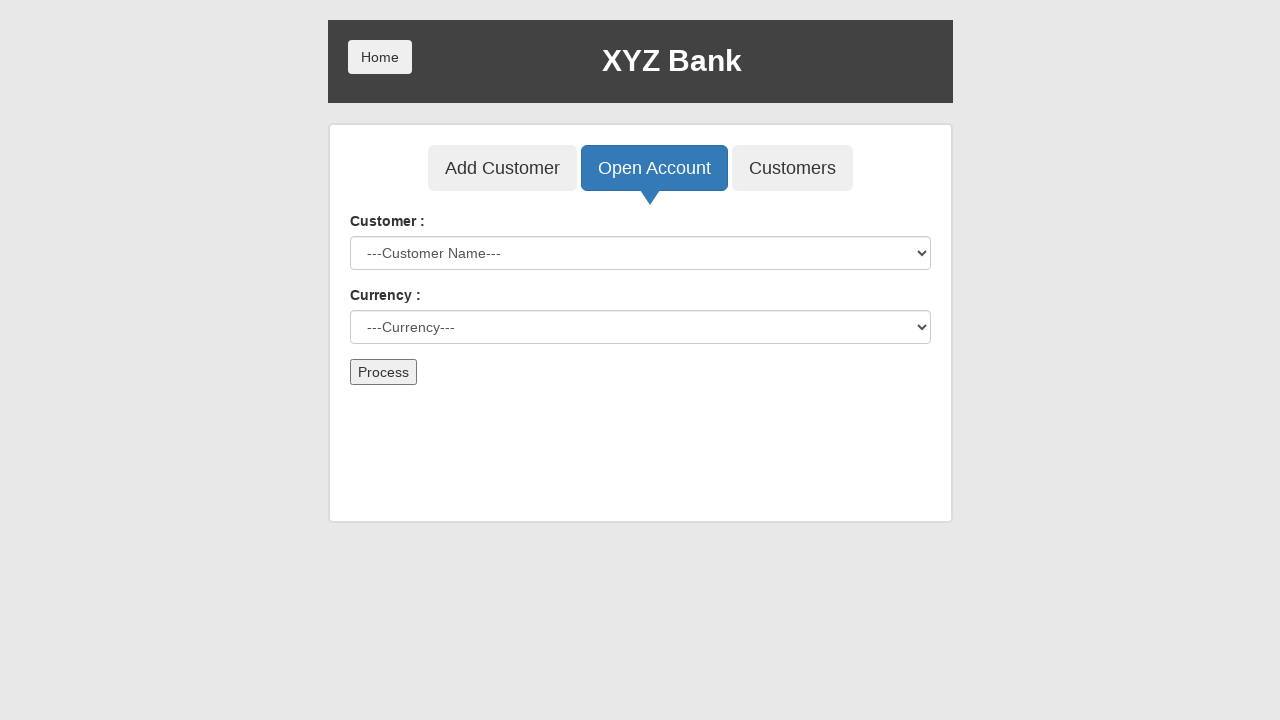

User select dropdown is visible
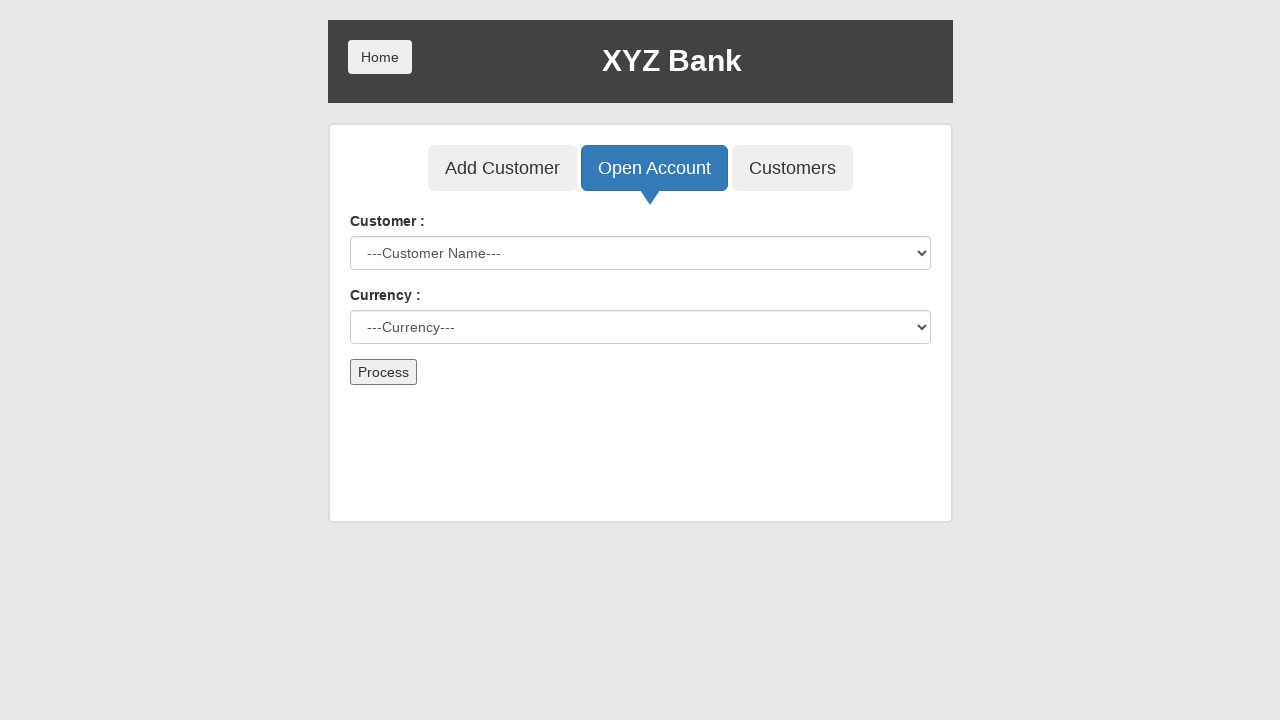

Selected user from dropdown (index 1) on #userSelect
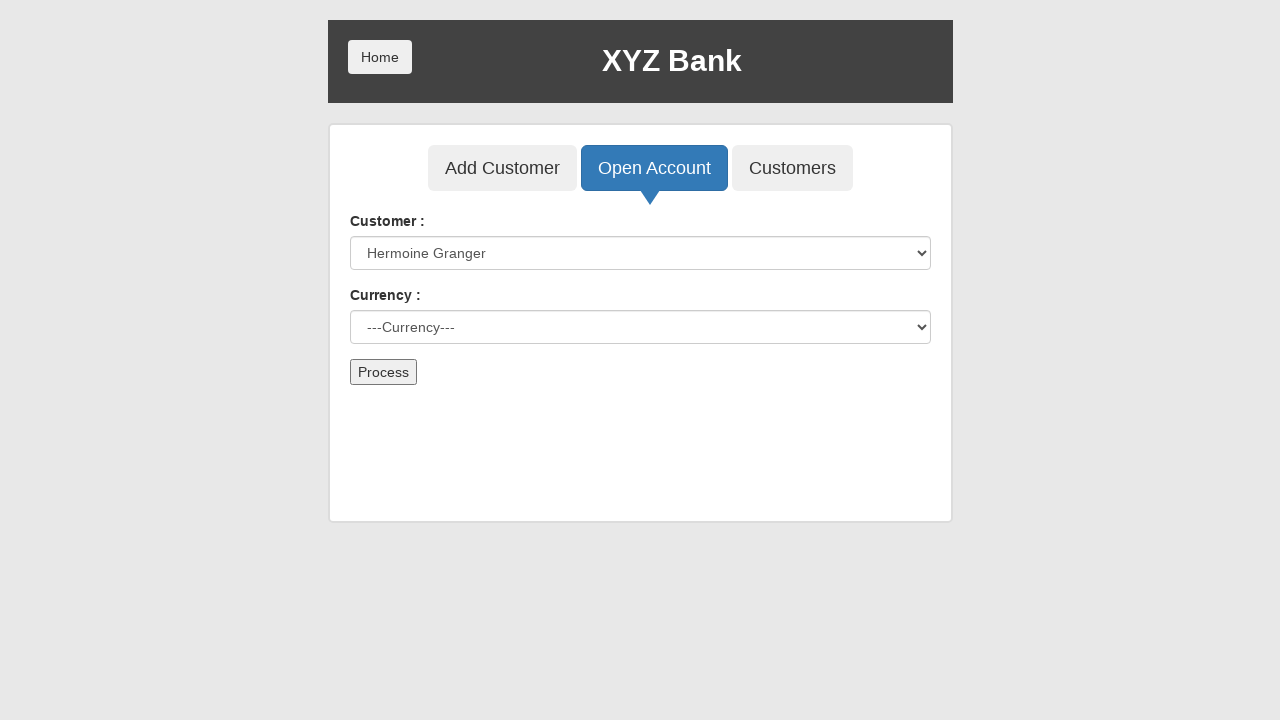

Selected currency: Dollar on #currency
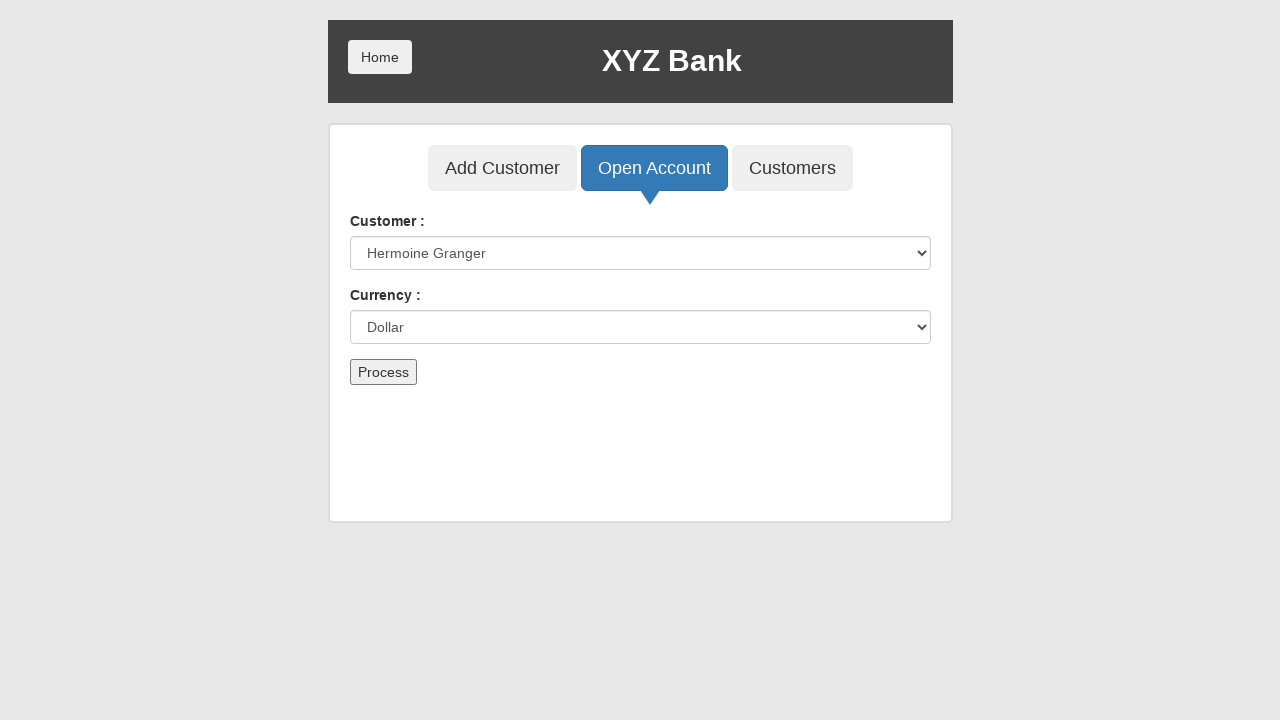

Clicked Process button to create account at (383, 372) on button:has-text('Process')
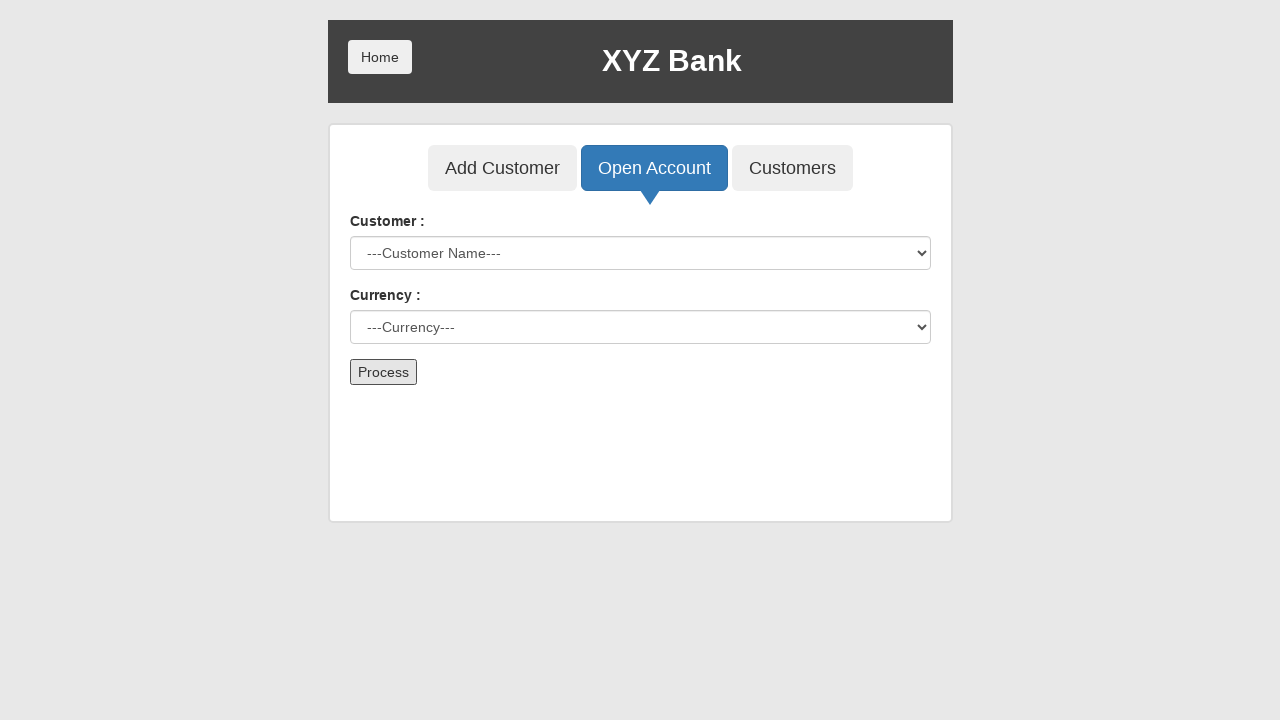

Accepted confirmation dialog for account creation
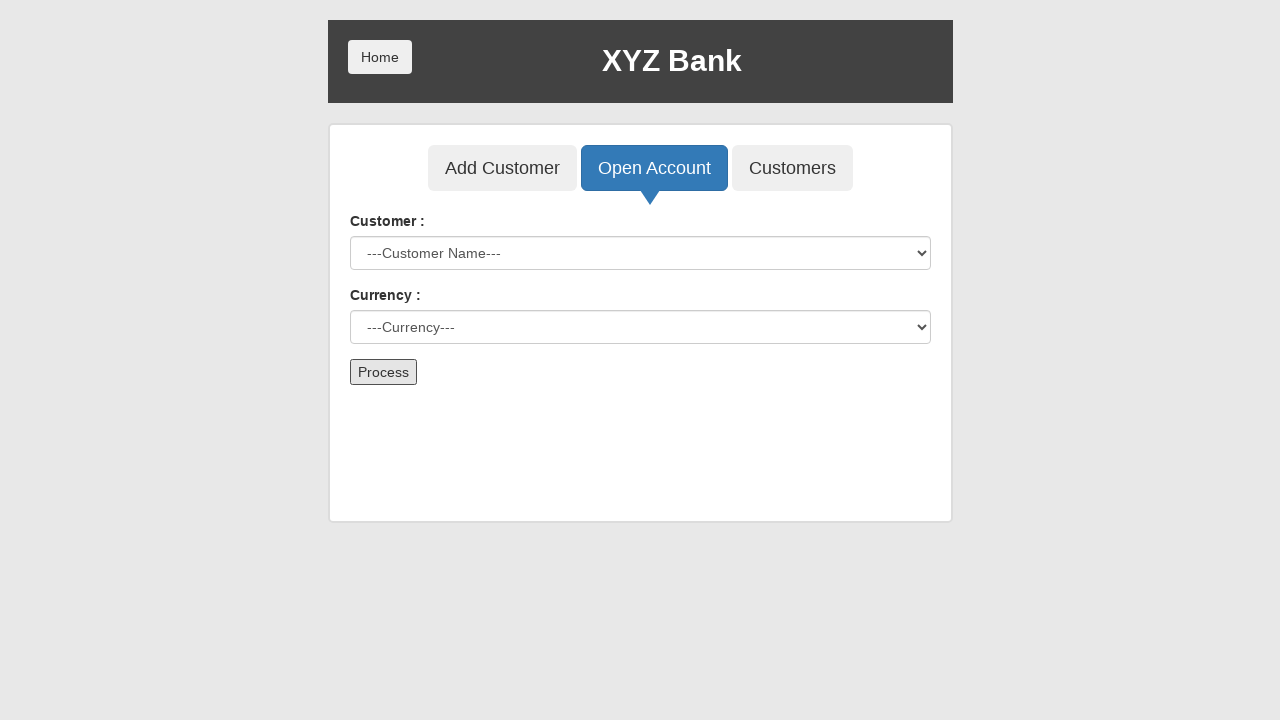

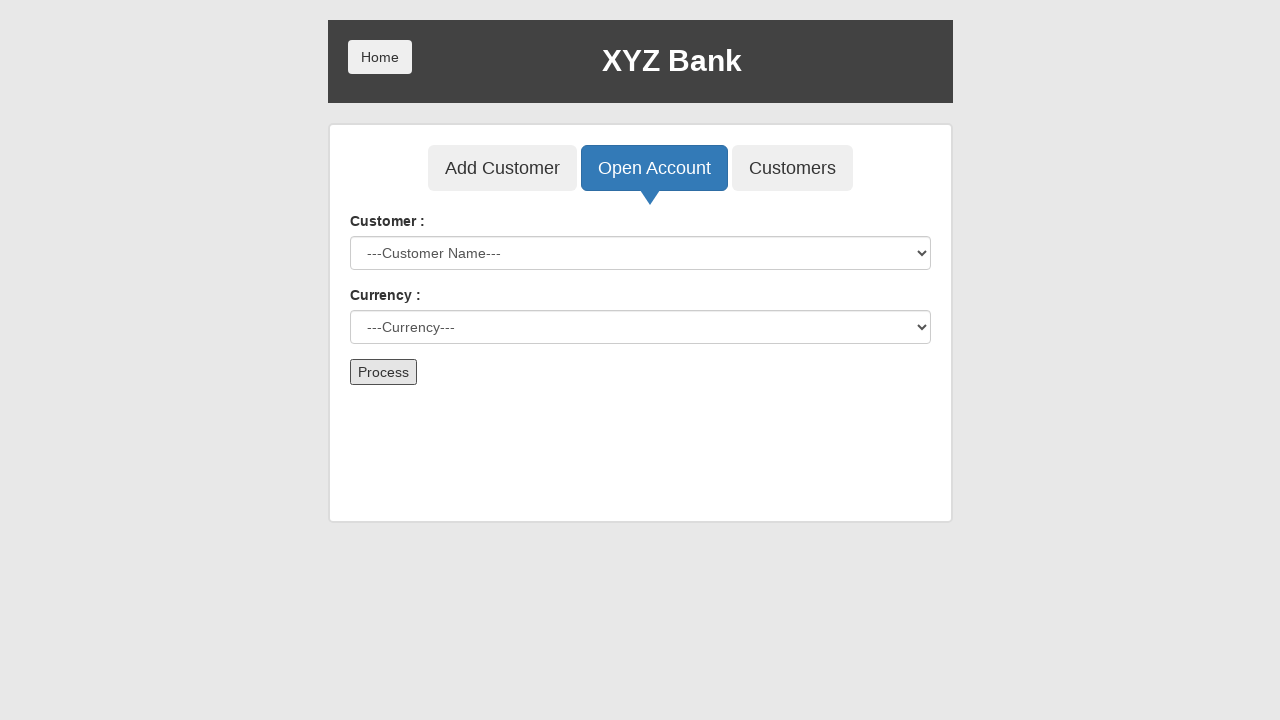